Tests autocomplete functionality by typing partial text and using keyboard navigation to select an option from the dropdown suggestions

Starting URL: https://rahulshettyacademy.com/AutomationPractice/

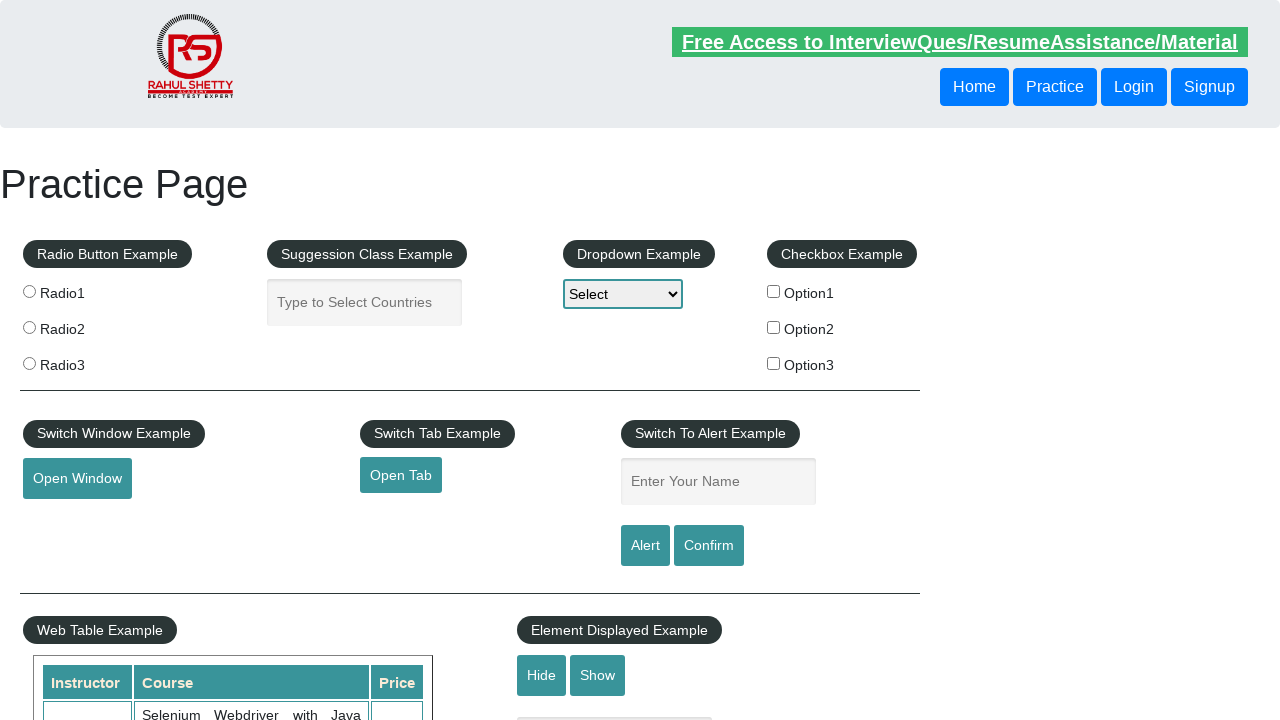

Filled autocomplete field with partial text 'ind' on #autocomplete
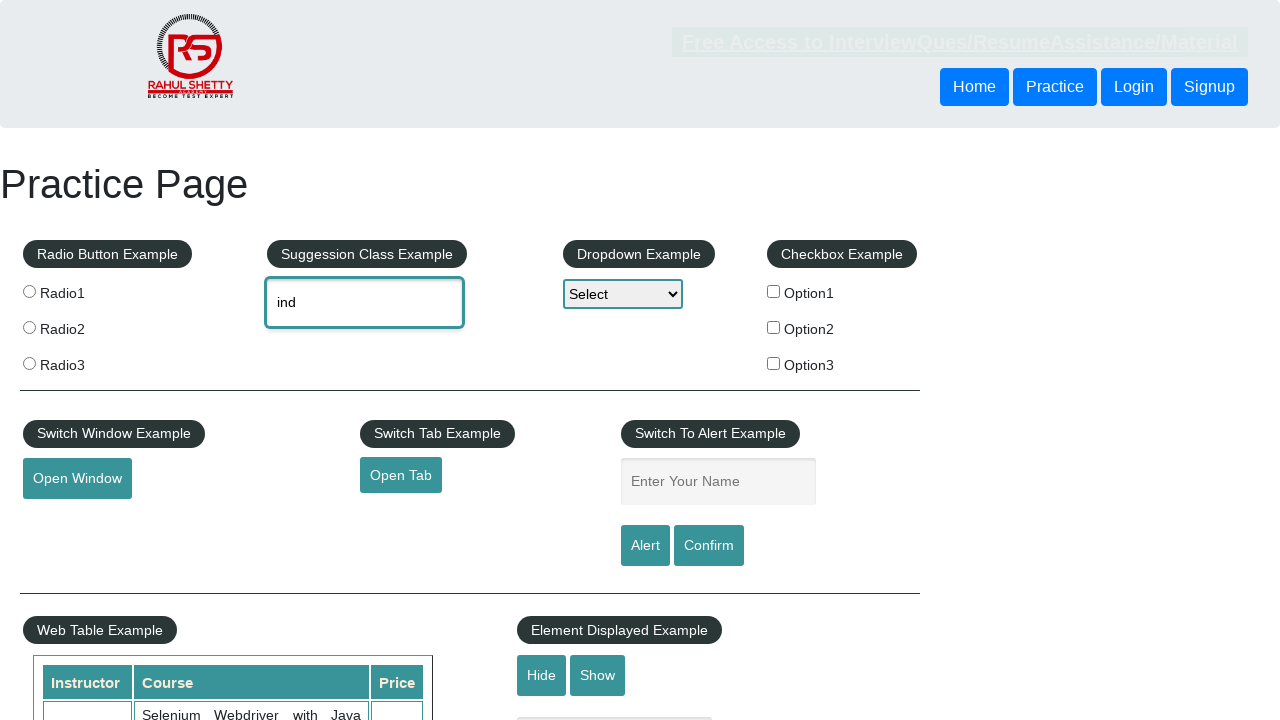

Waited for dropdown suggestions to appear
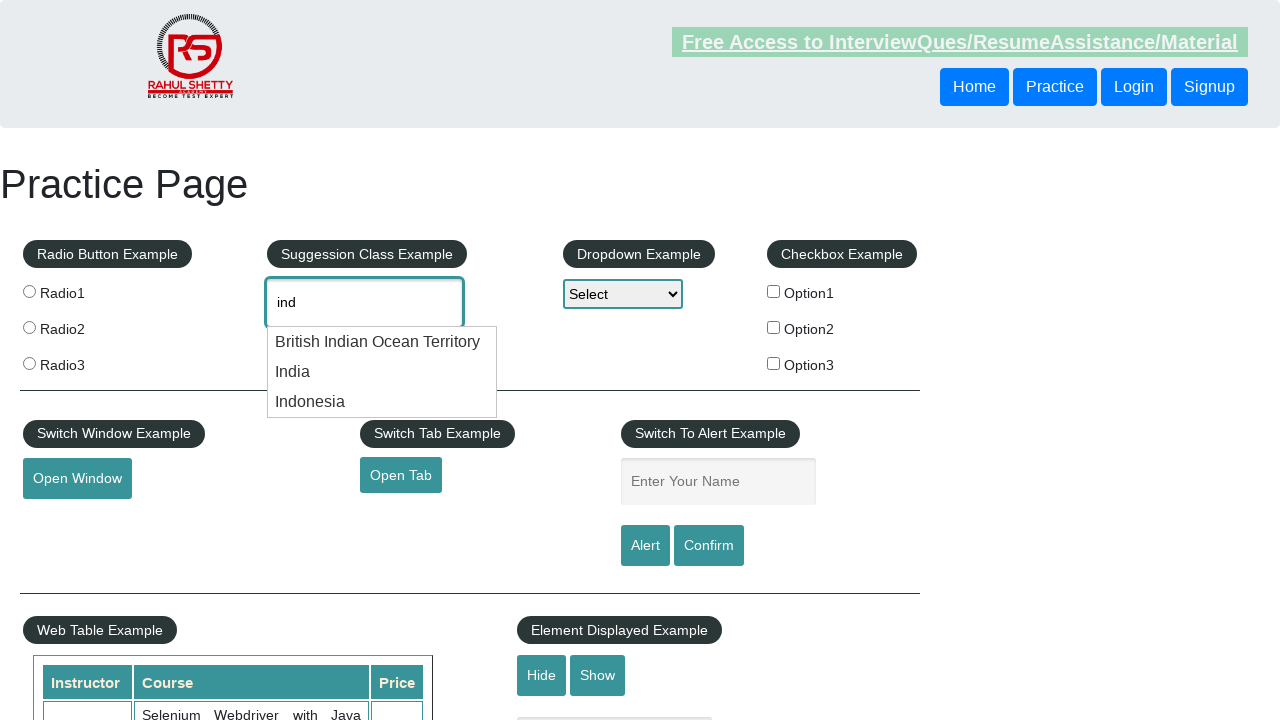

Pressed ArrowDown to navigate dropdown options
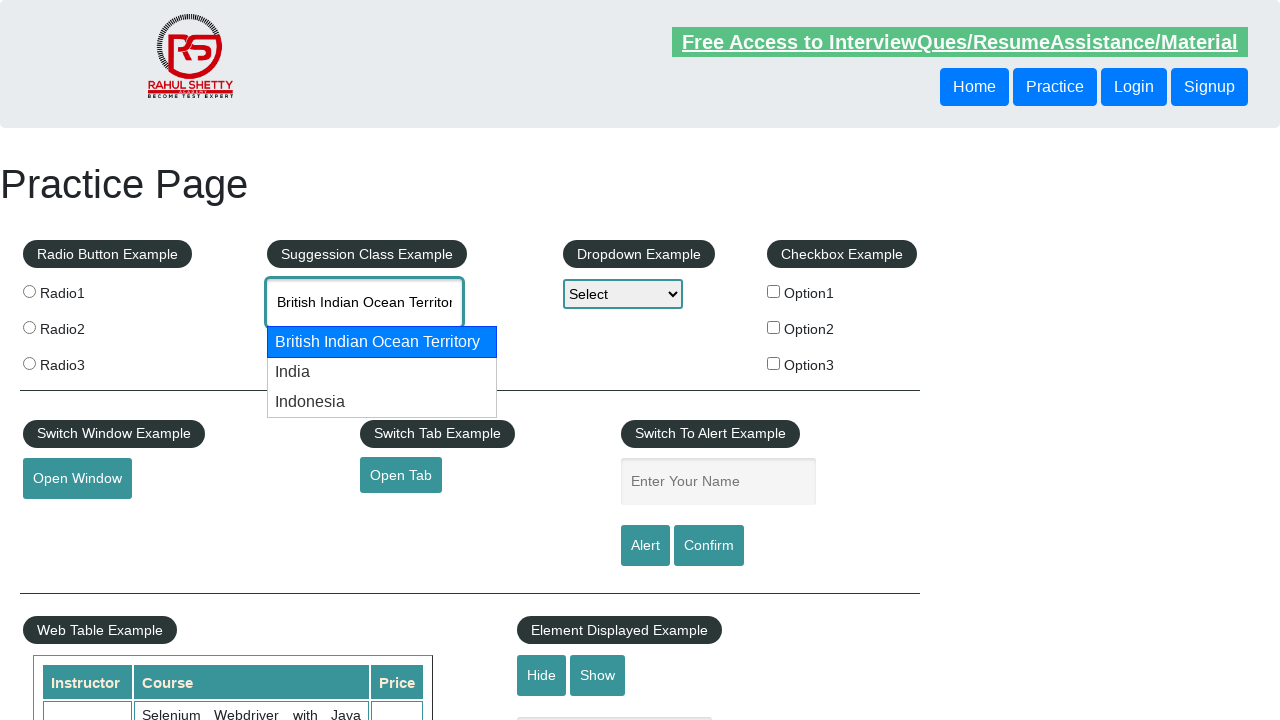

Pressed ArrowDown again to move to next option
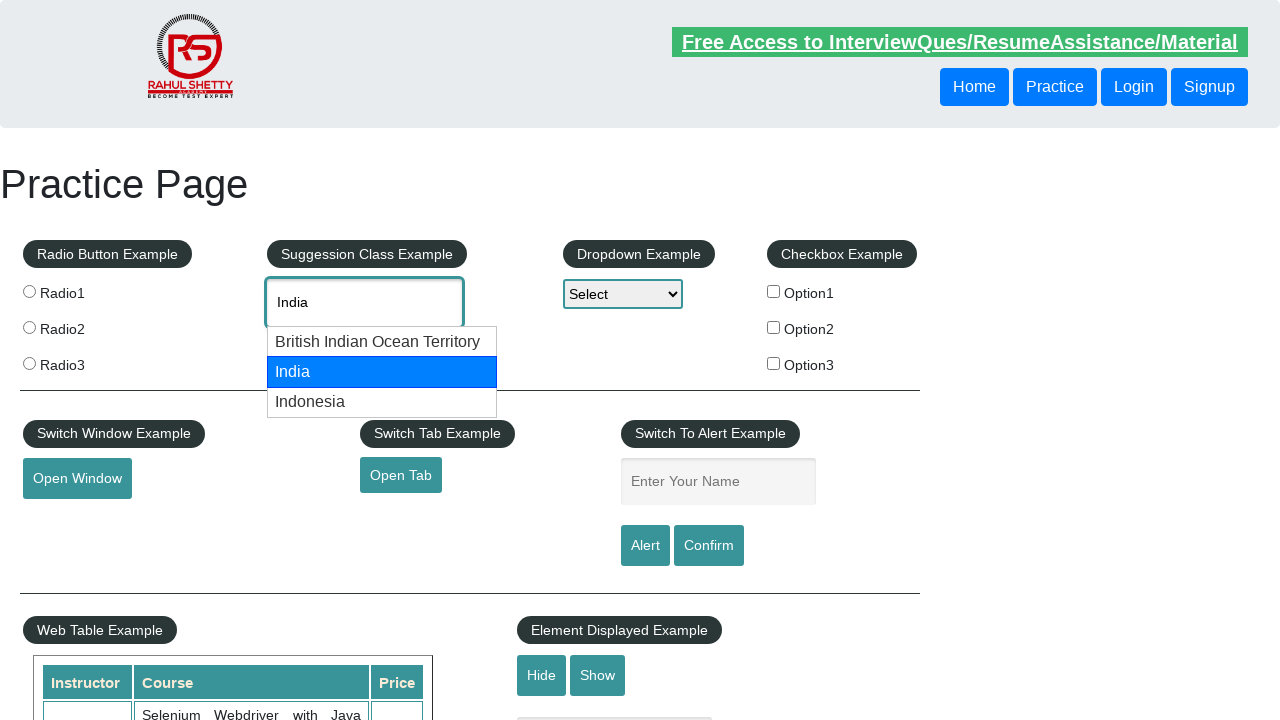

Pressed Enter to select the highlighted option
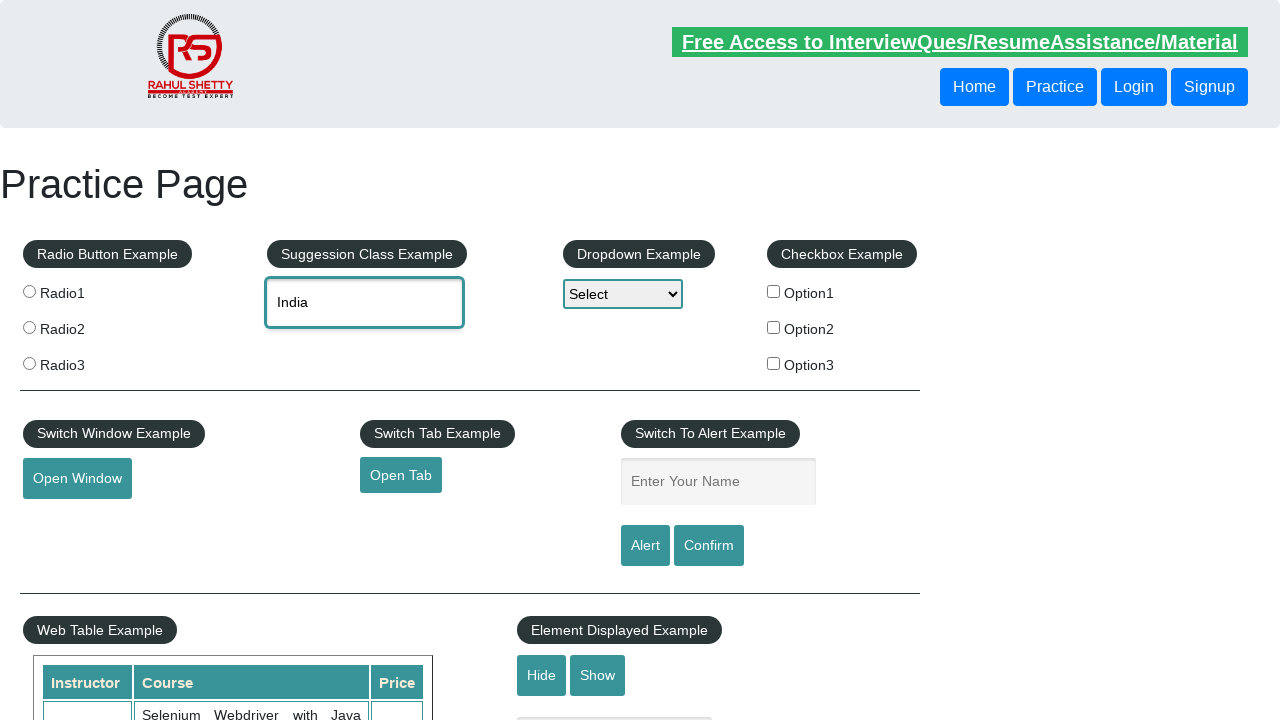

Waited for selection to be processed
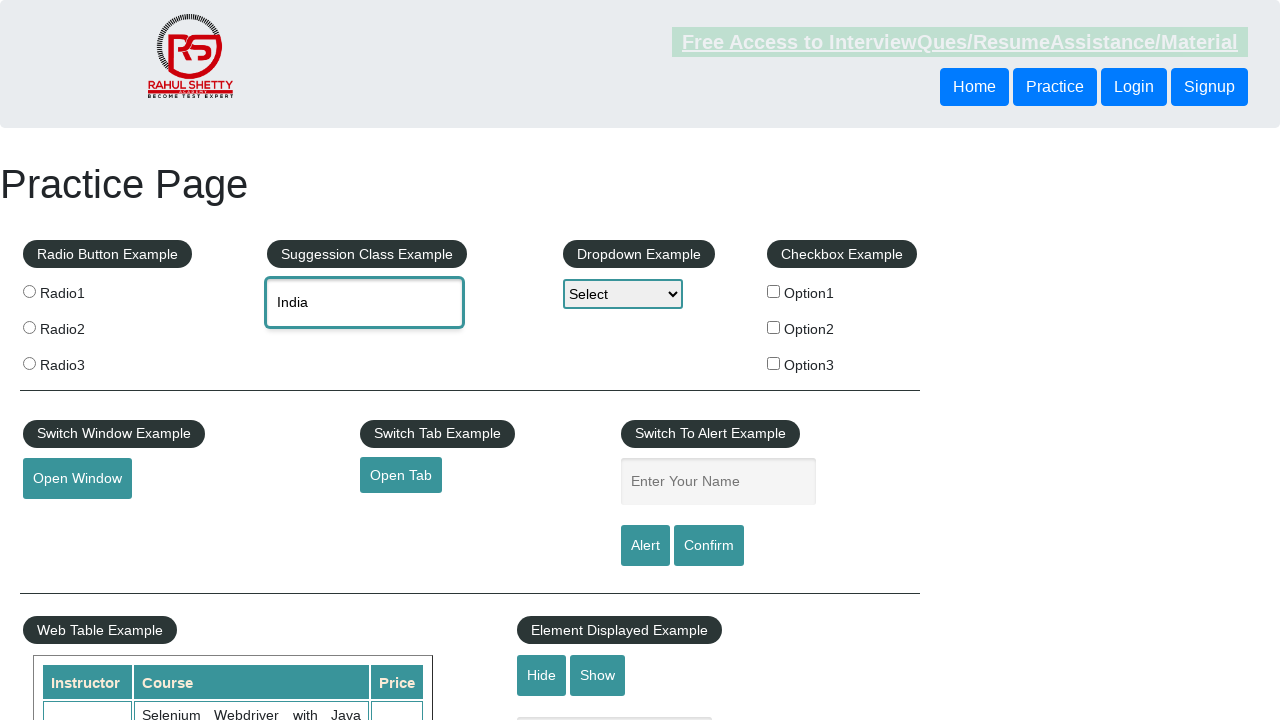

Retrieved selected value from autocomplete field: None
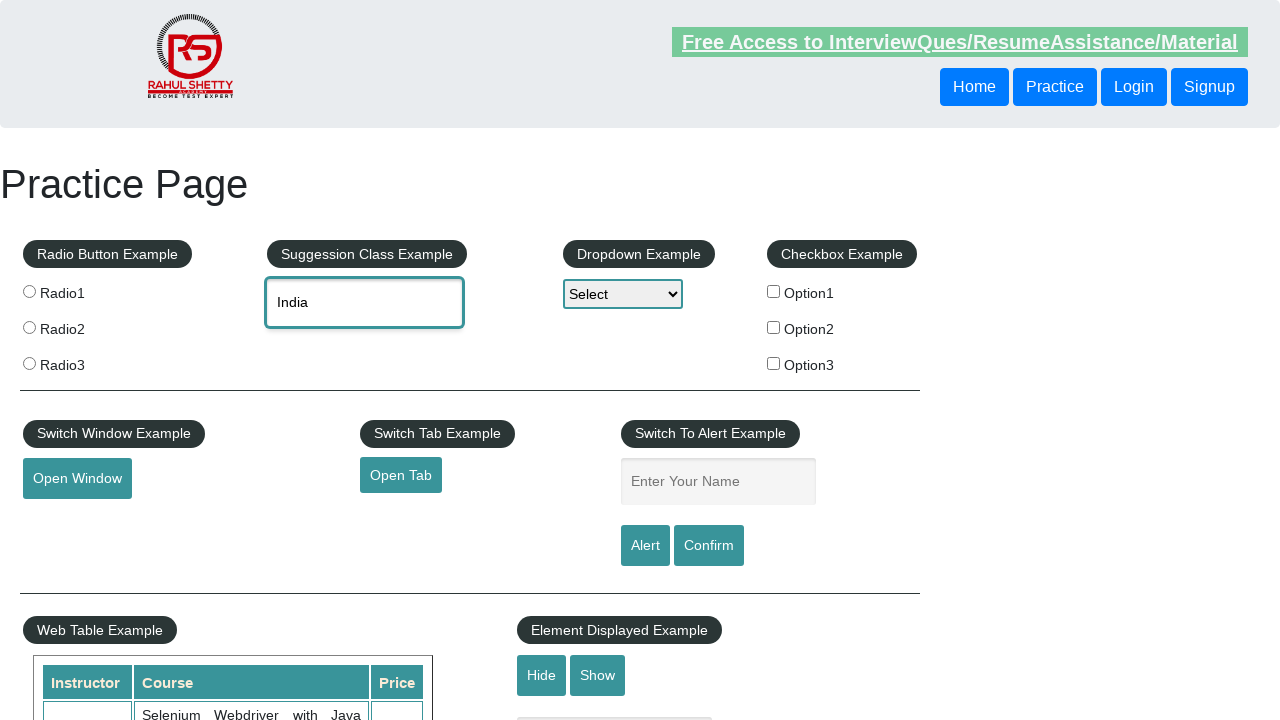

Printed selected value: None
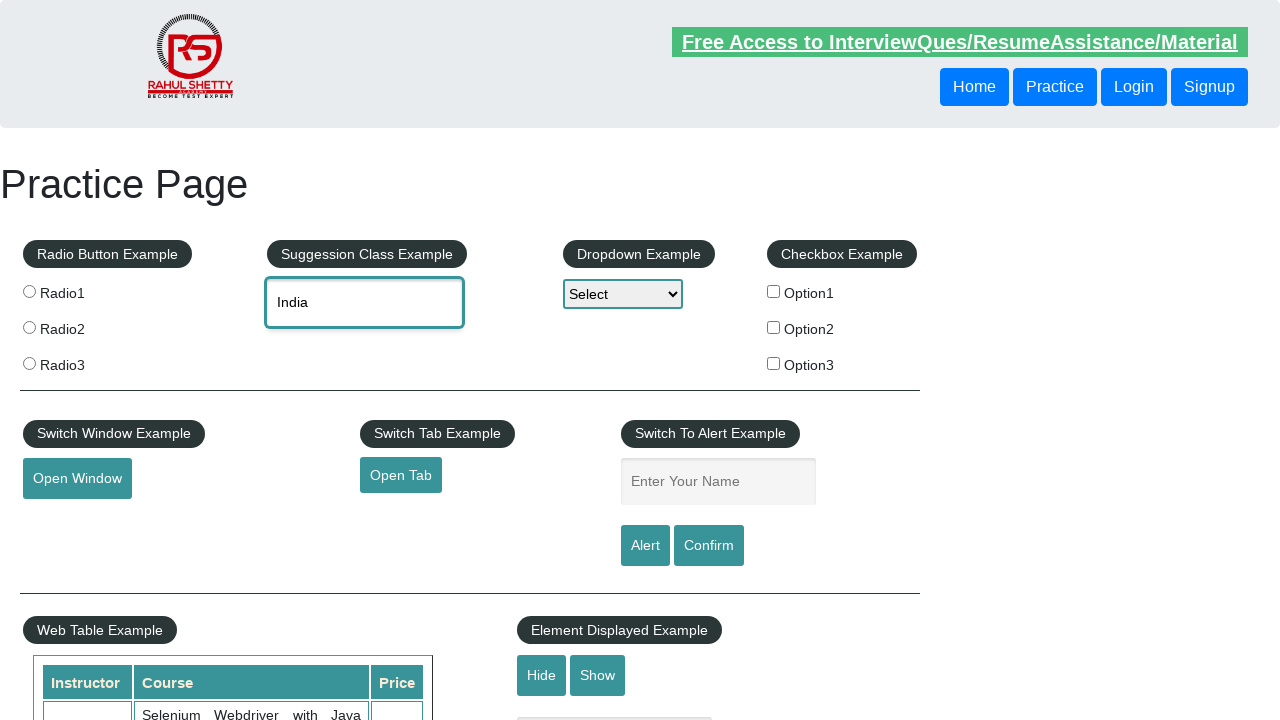

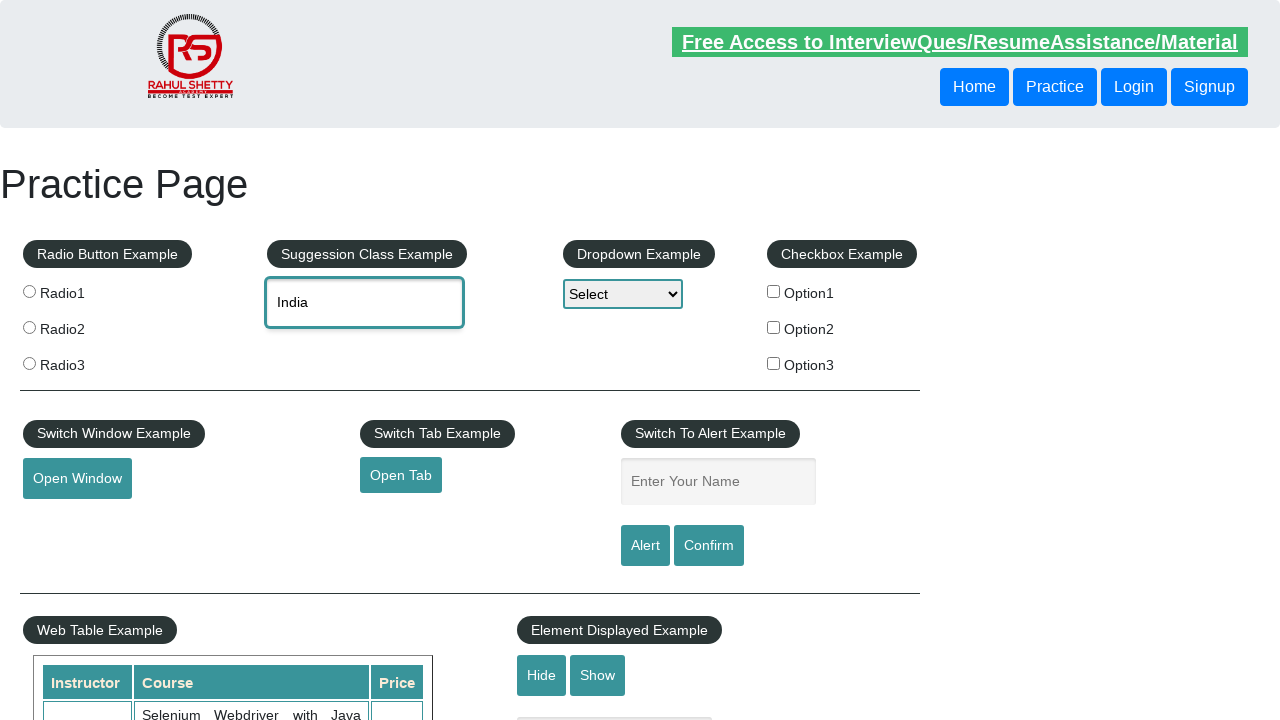